Tests jQuery UI sortable portlets functionality by dragging and dropping a portlet from one position to another within an iframe

Starting URL: https://jqueryui.com/sortable/#portlets

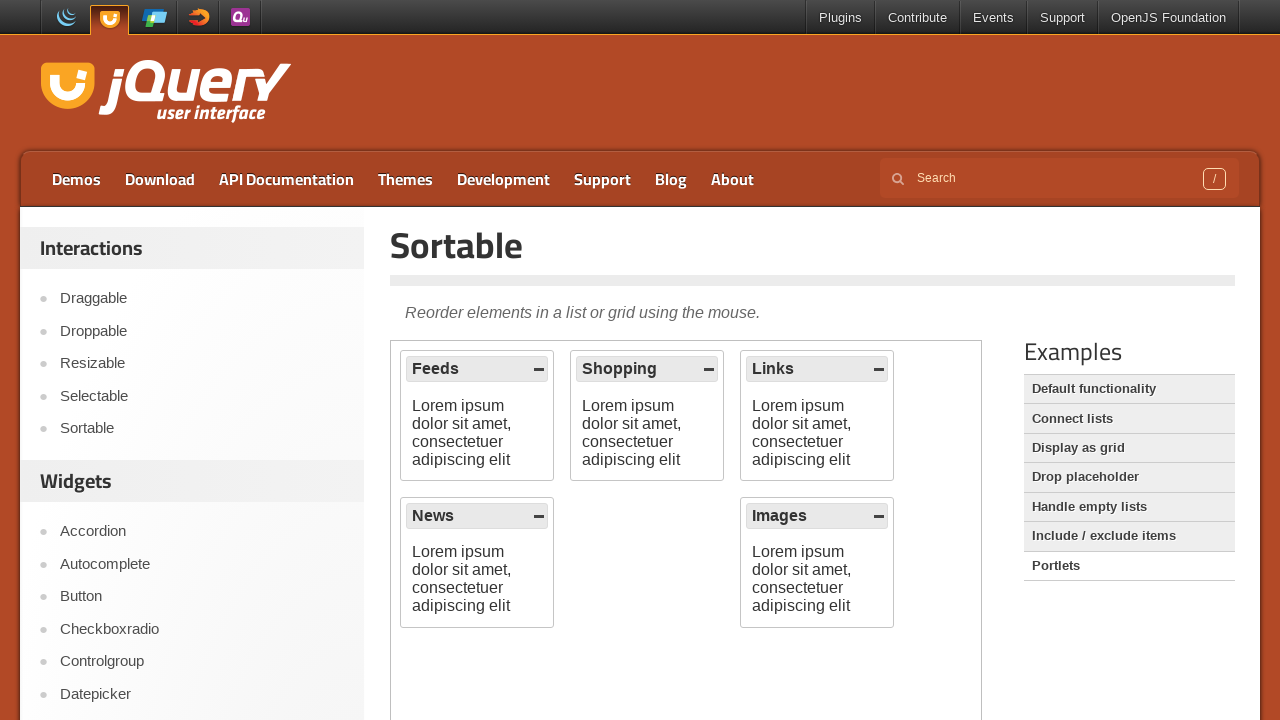

Located iframe containing sortable portlets demo
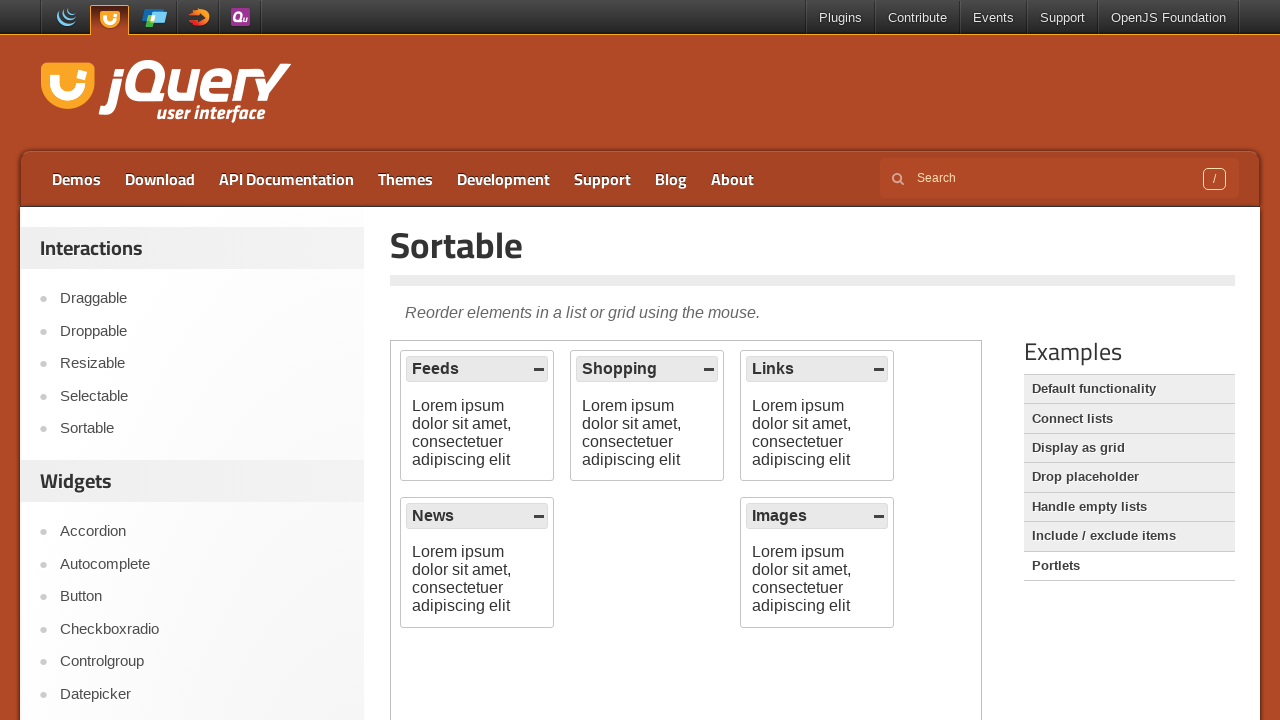

Located all portlet header elements
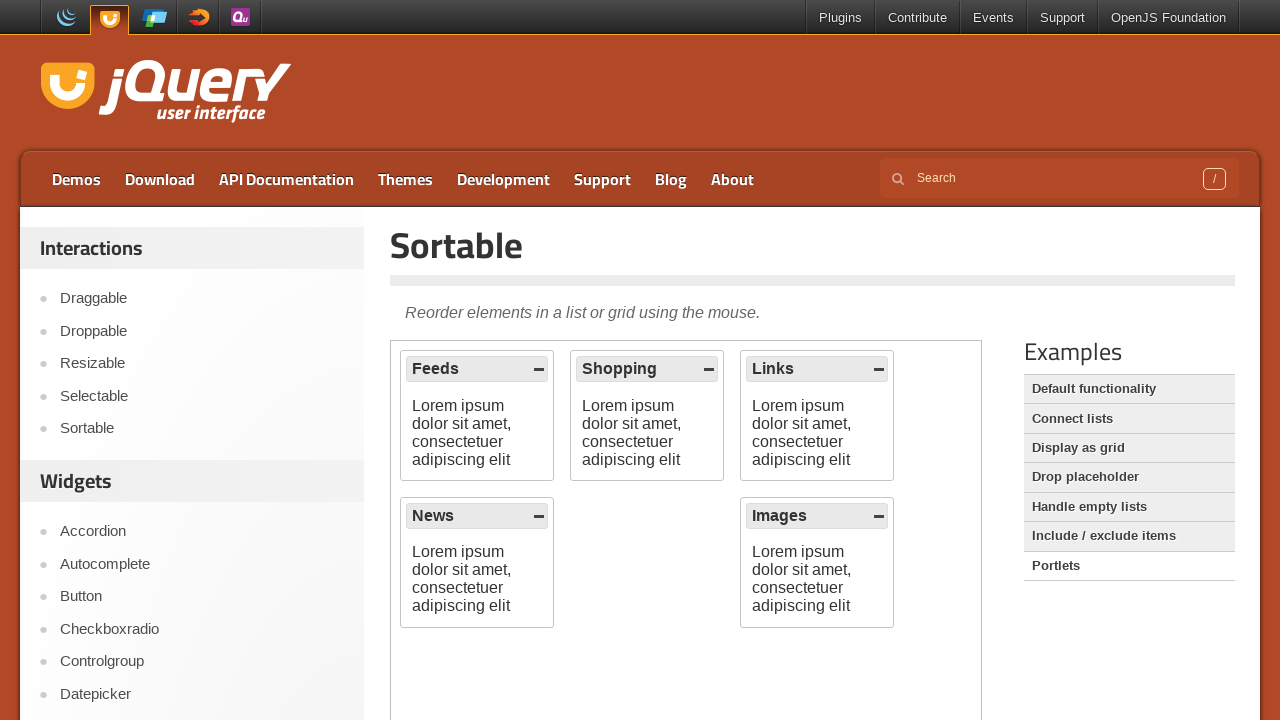

Selected first portlet header as drag source
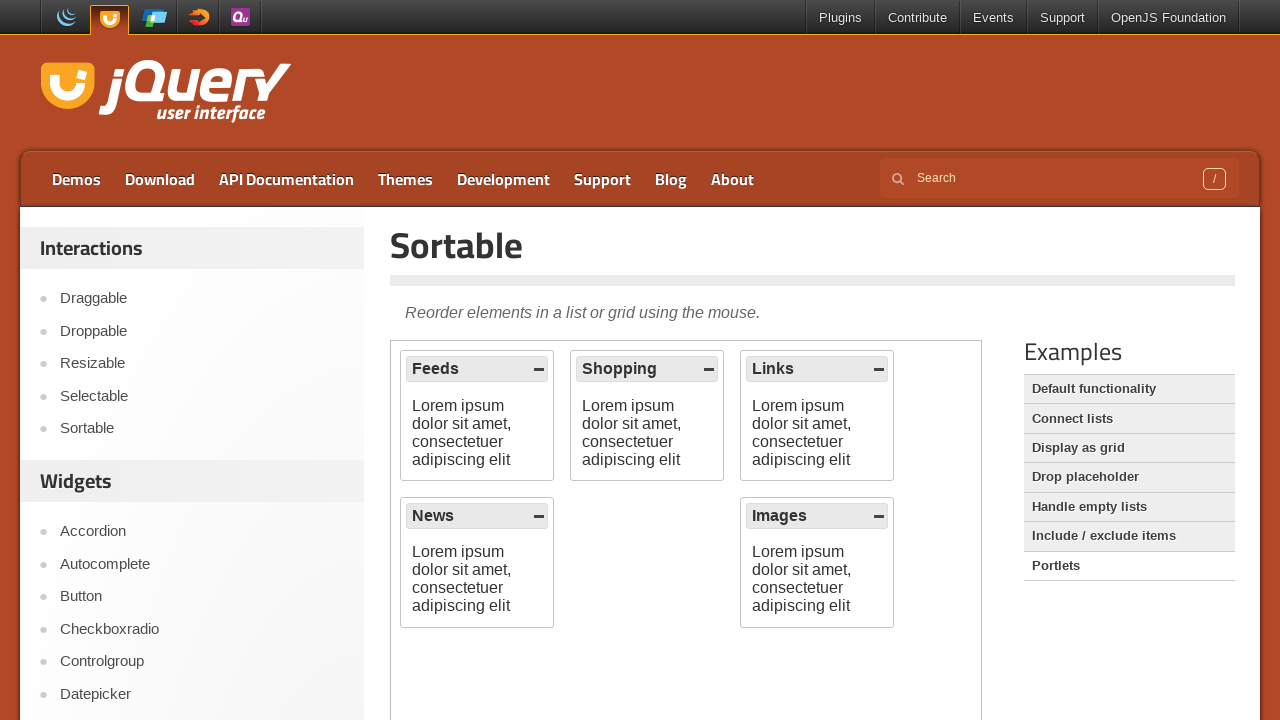

Selected second portlet header as drag destination
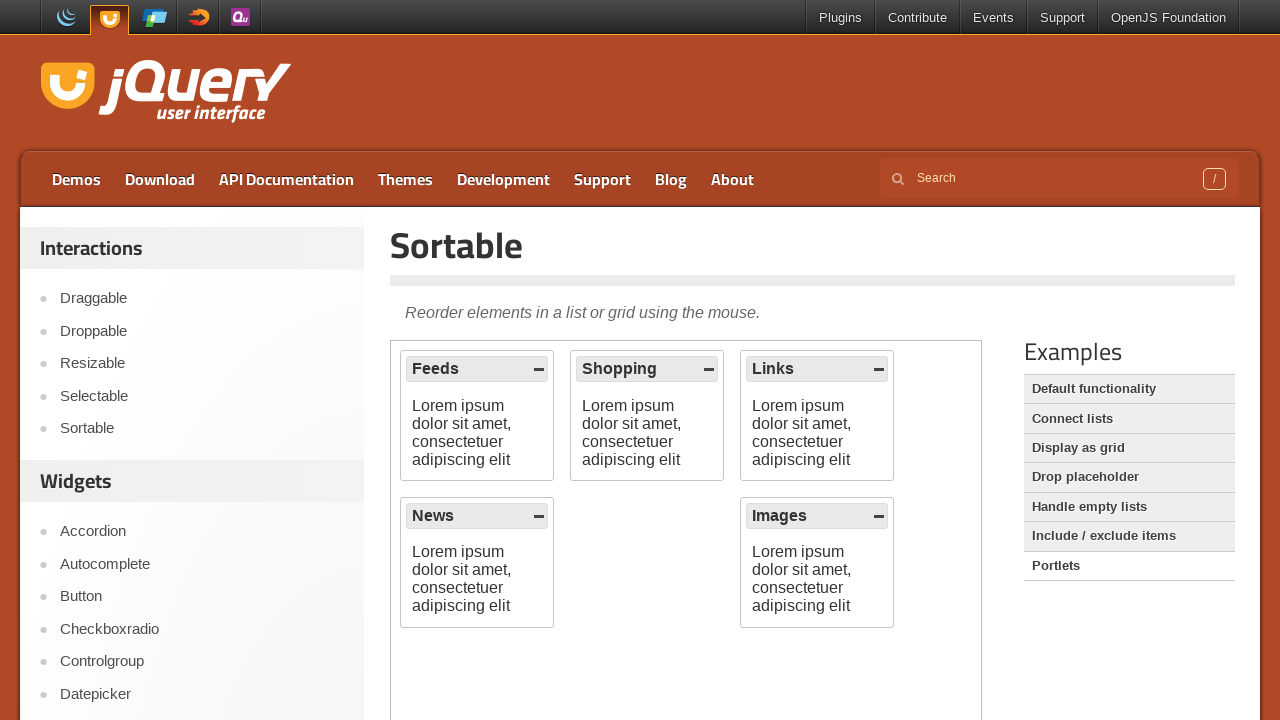

Retrieved bounding box of source portlet
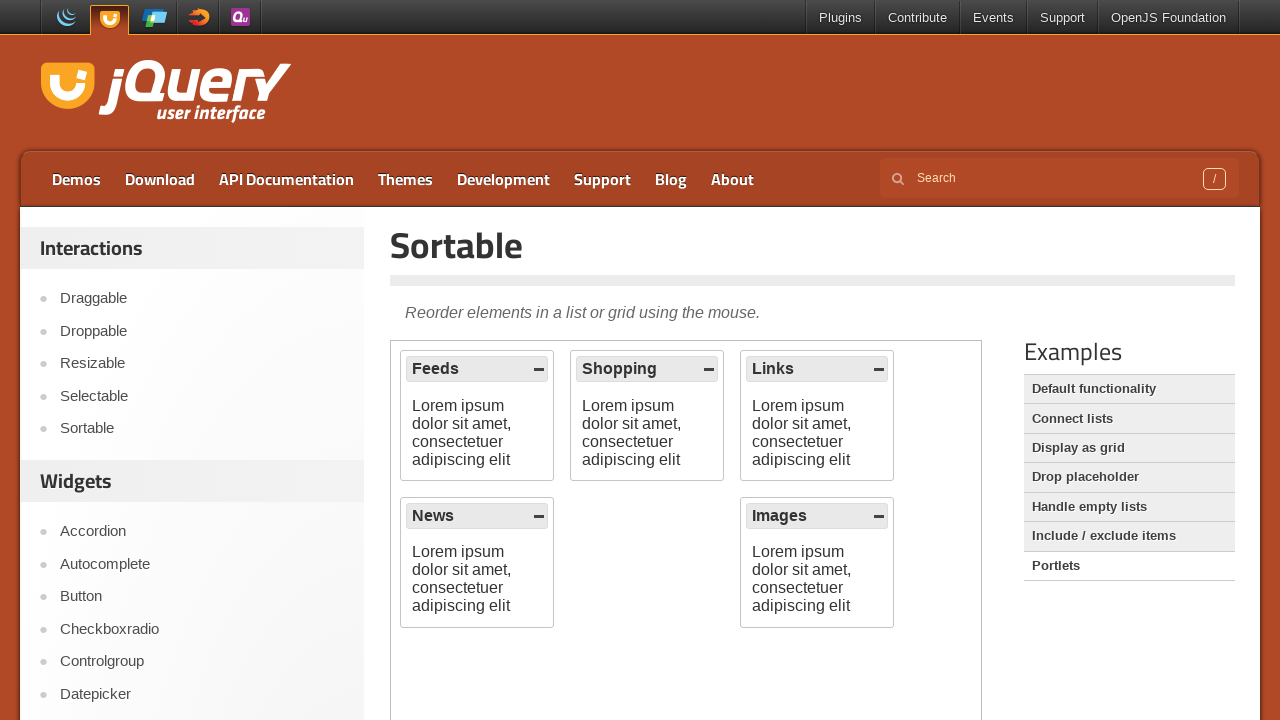

Retrieved bounding box of destination portlet
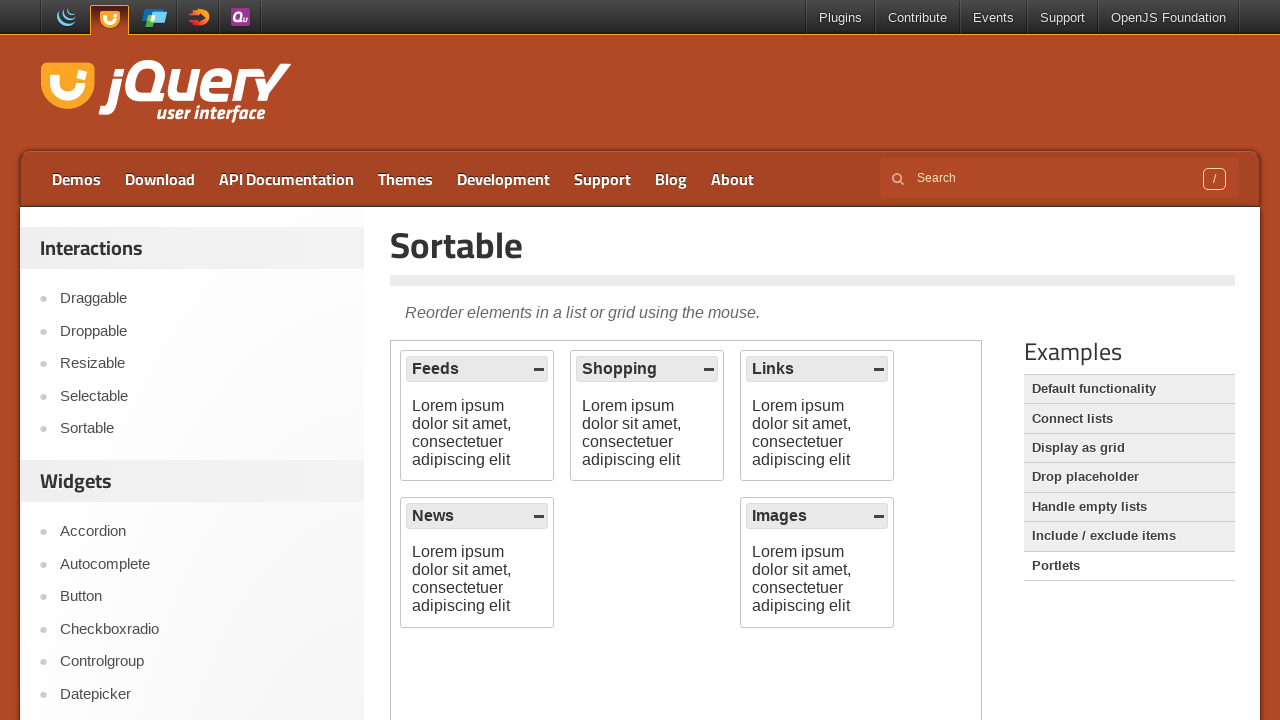

Moved mouse to center of source portlet at (477, 369)
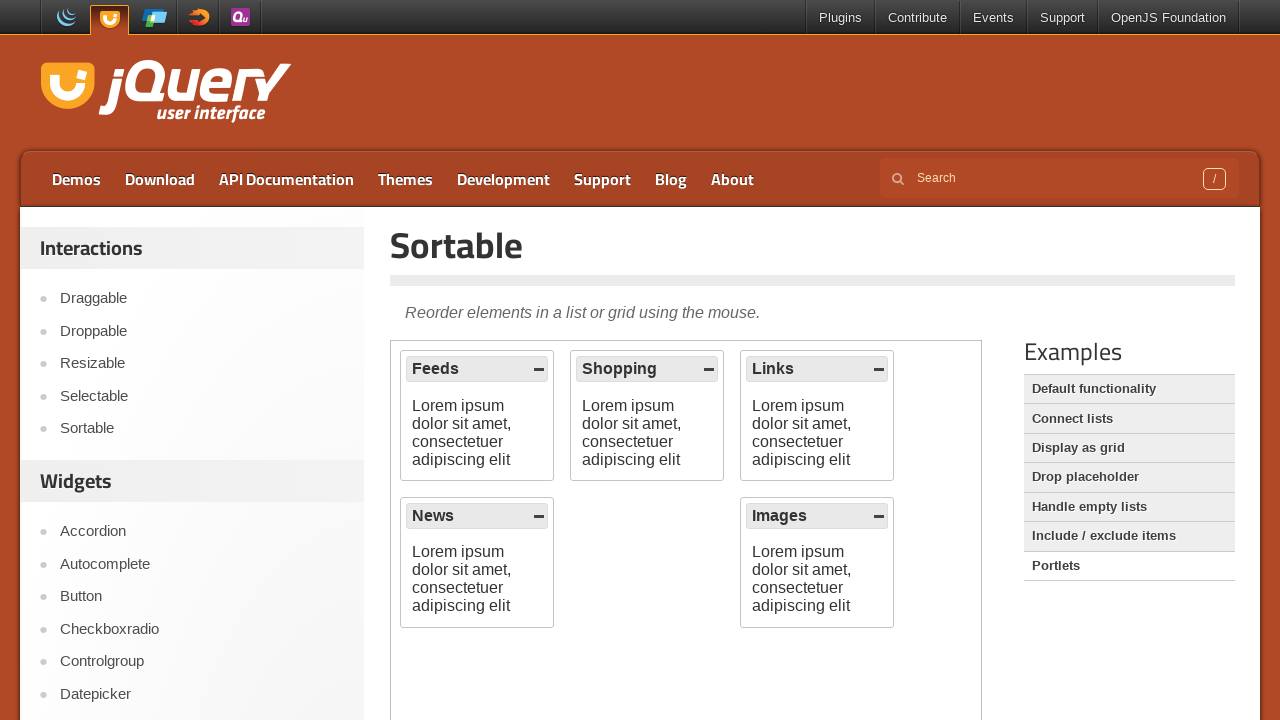

Pressed mouse button down to initiate drag at (477, 369)
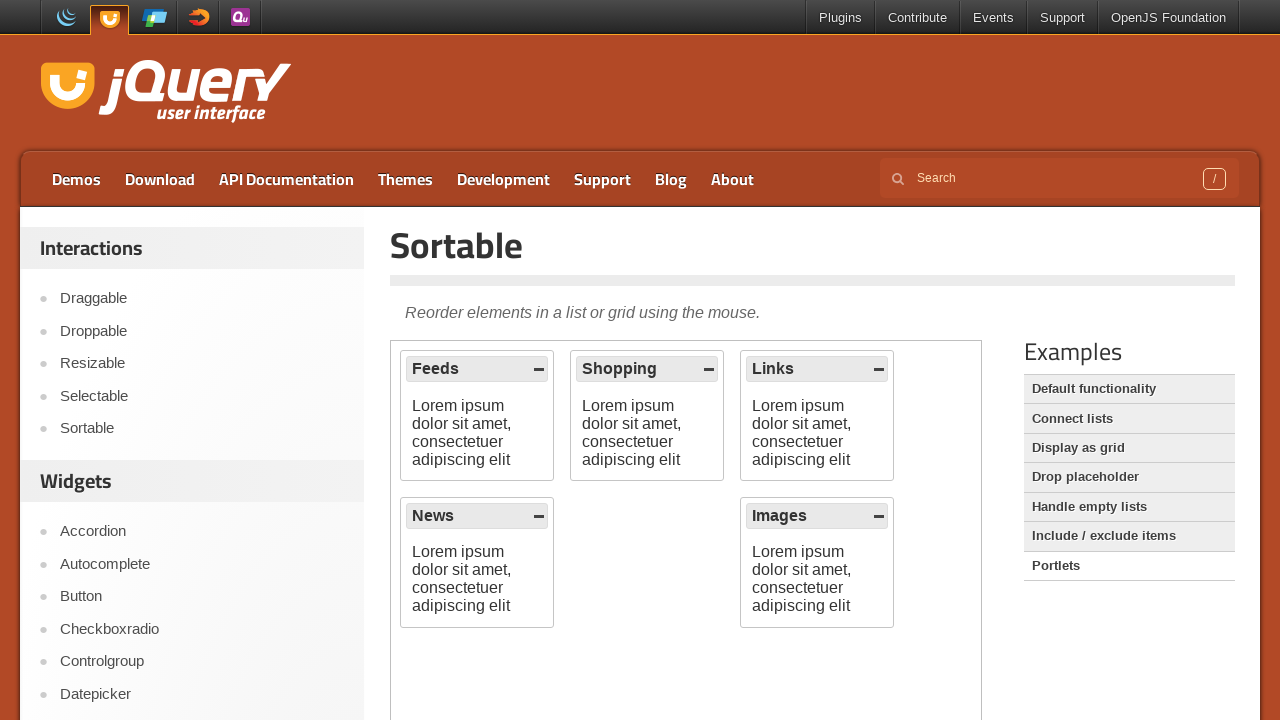

Dragged portlet to destination position below second portlet at (477, 589)
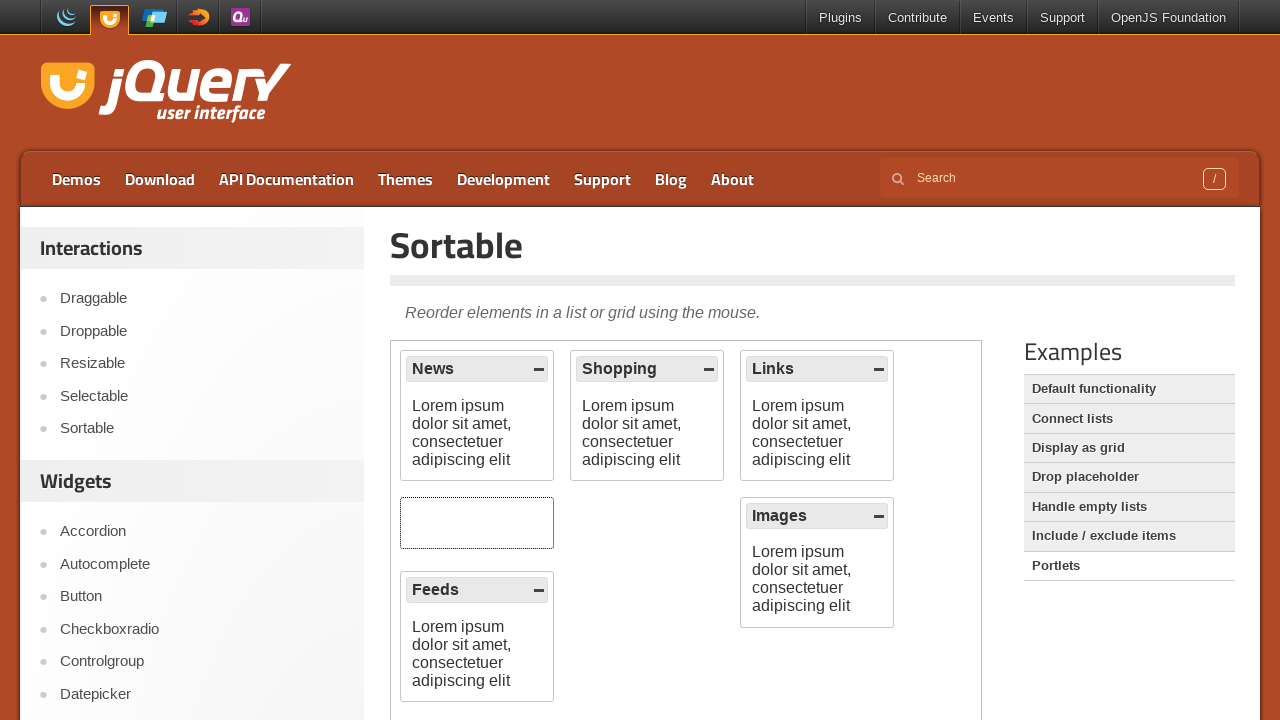

Released mouse button to complete drag and drop at (477, 589)
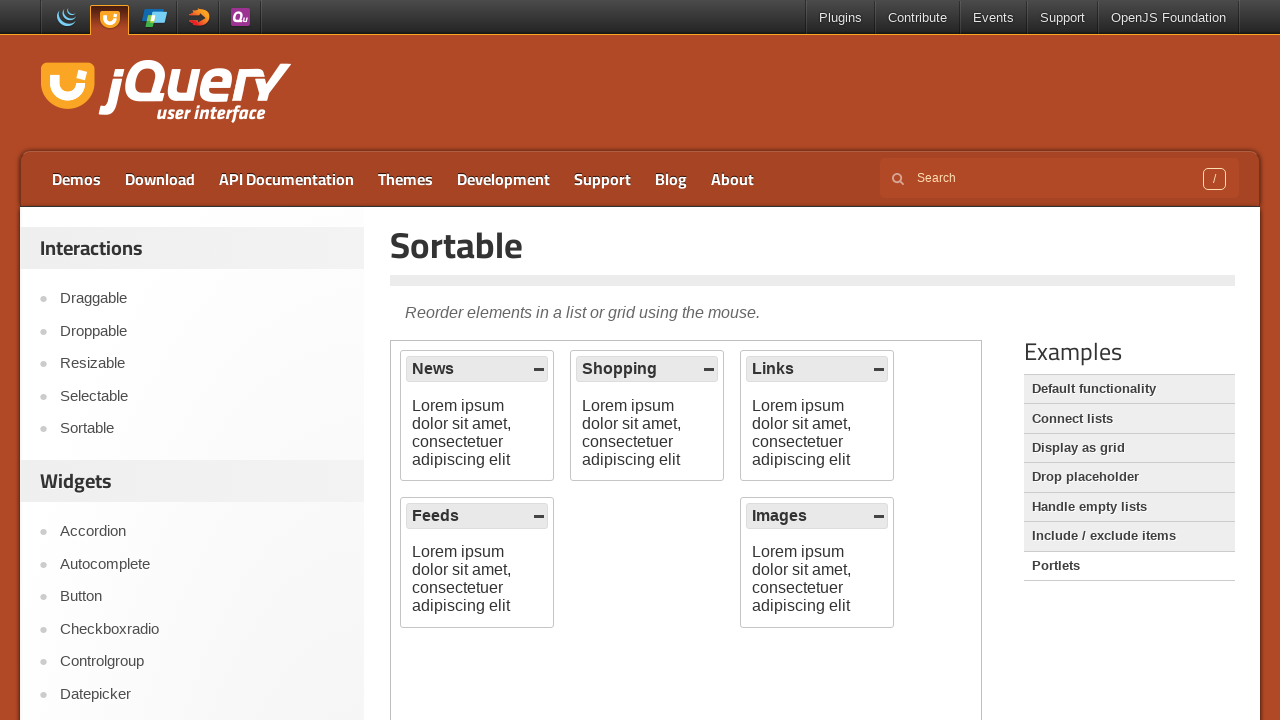

Waited for DOM to update after drag and drop operation
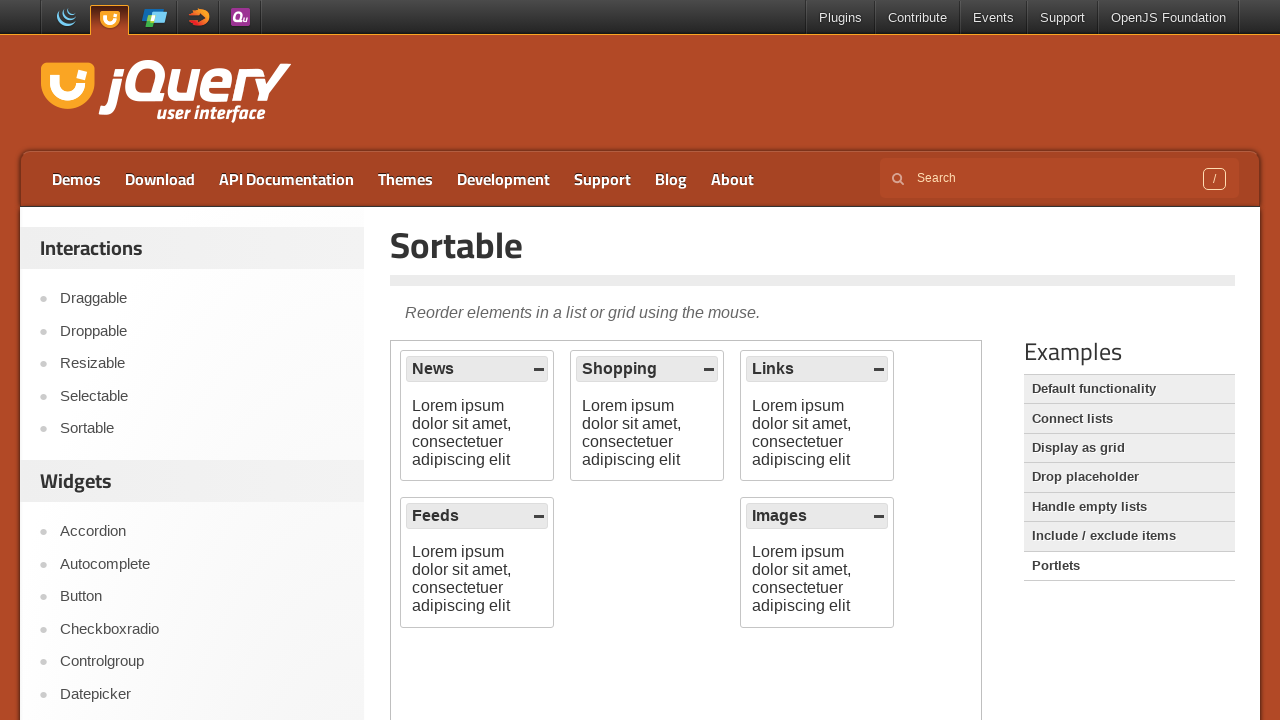

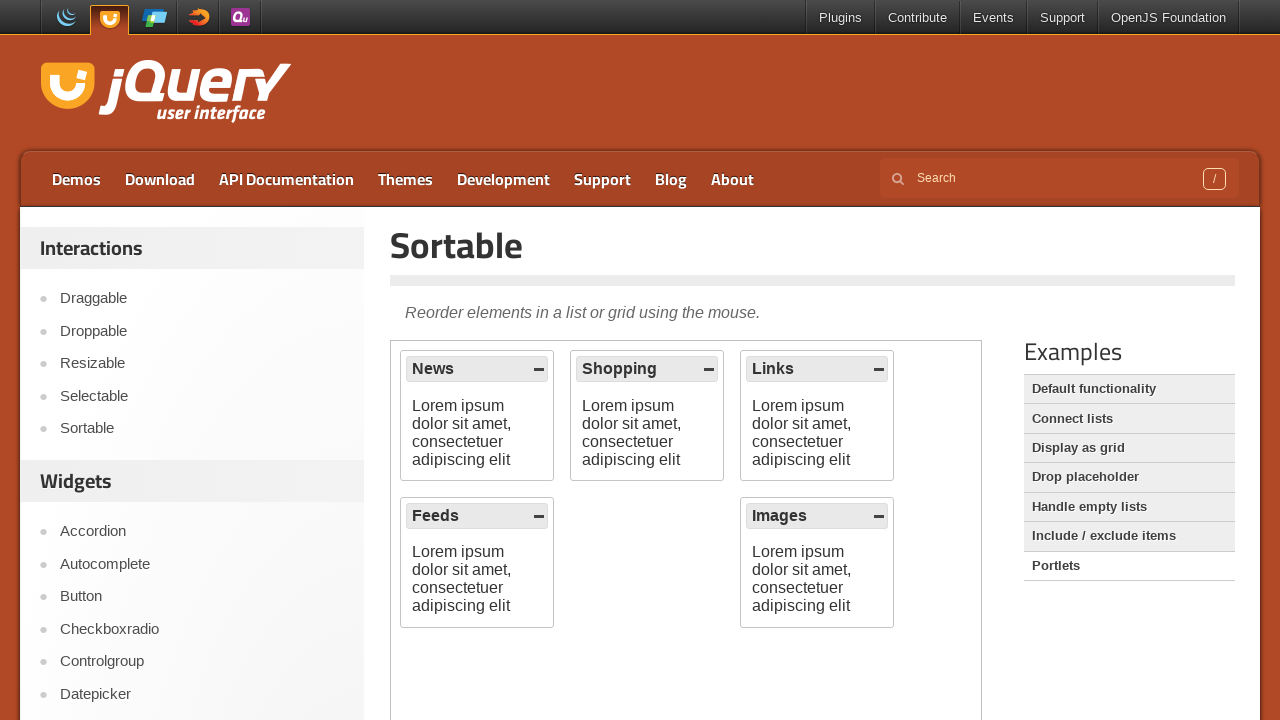